Tests the add/remove elements functionality by clicking the "Add Element" button 5 times and verifying that 5 delete buttons are created

Starting URL: http://the-internet.herokuapp.com/add_remove_elements/

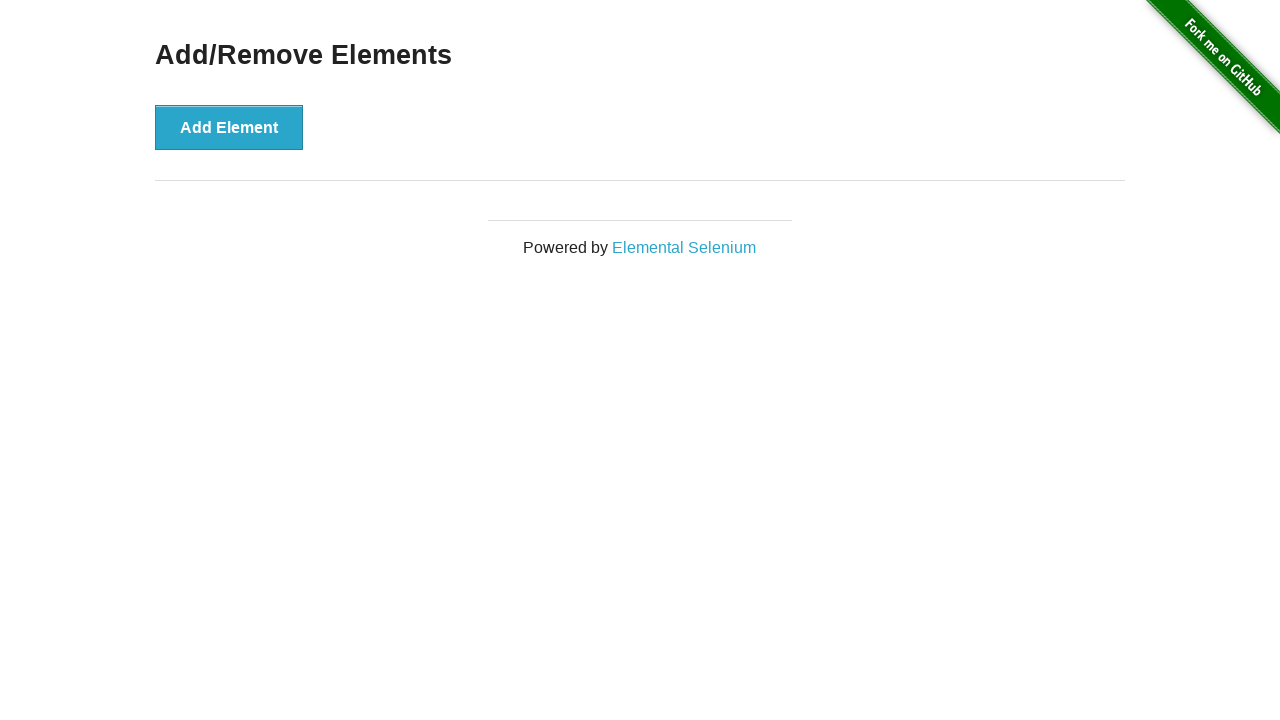

Clicked 'Add Element' button (iteration 1/5) at (229, 127) on [onclick="addElement()"]
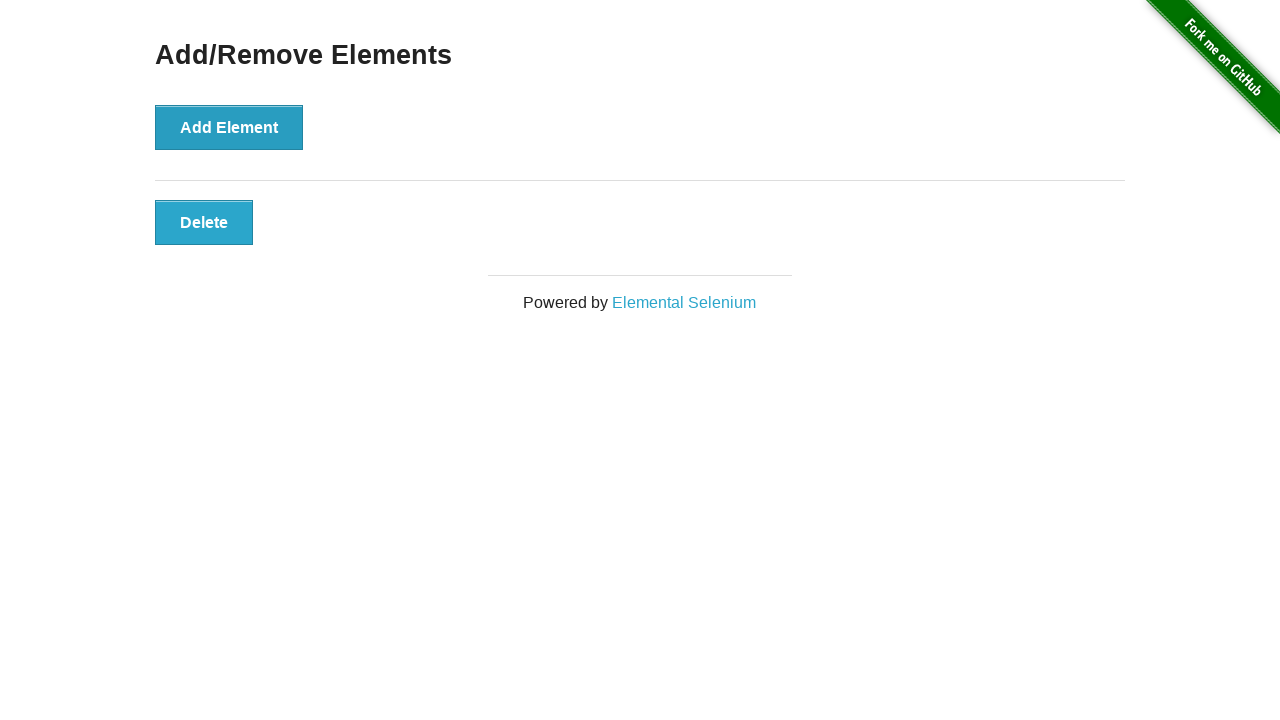

Clicked 'Add Element' button (iteration 2/5) at (229, 127) on [onclick="addElement()"]
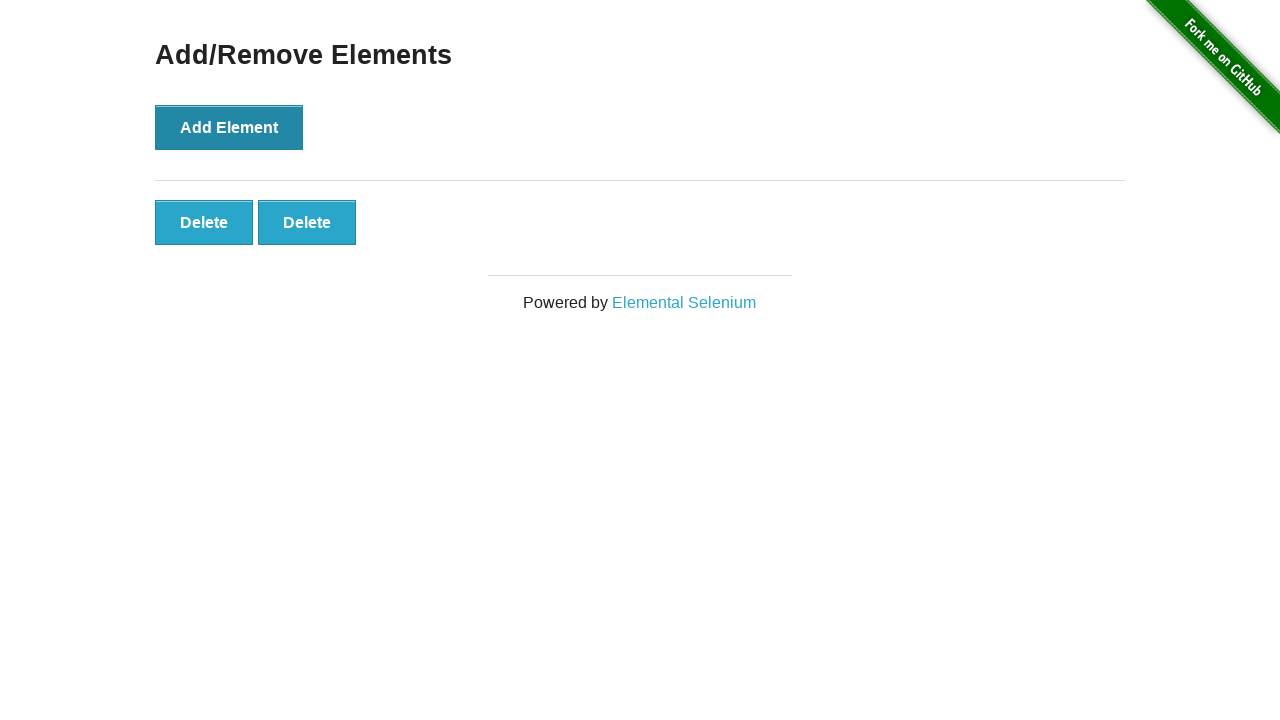

Clicked 'Add Element' button (iteration 3/5) at (229, 127) on [onclick="addElement()"]
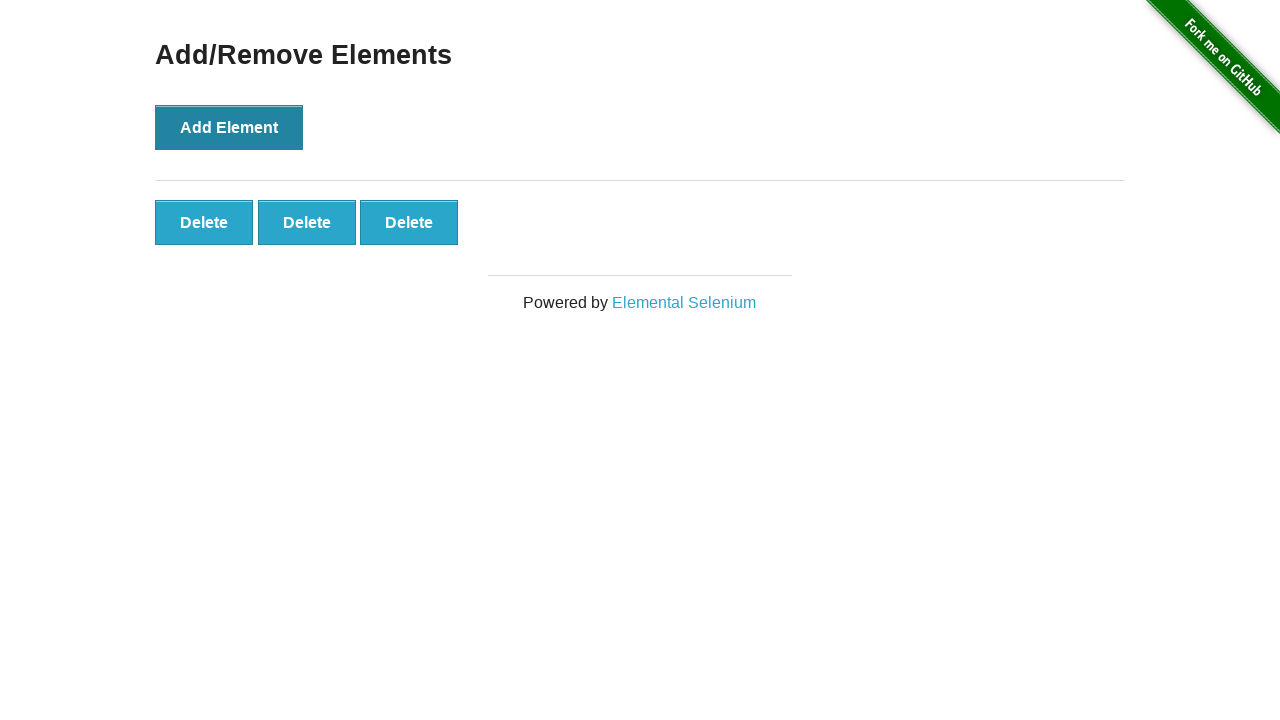

Clicked 'Add Element' button (iteration 4/5) at (229, 127) on [onclick="addElement()"]
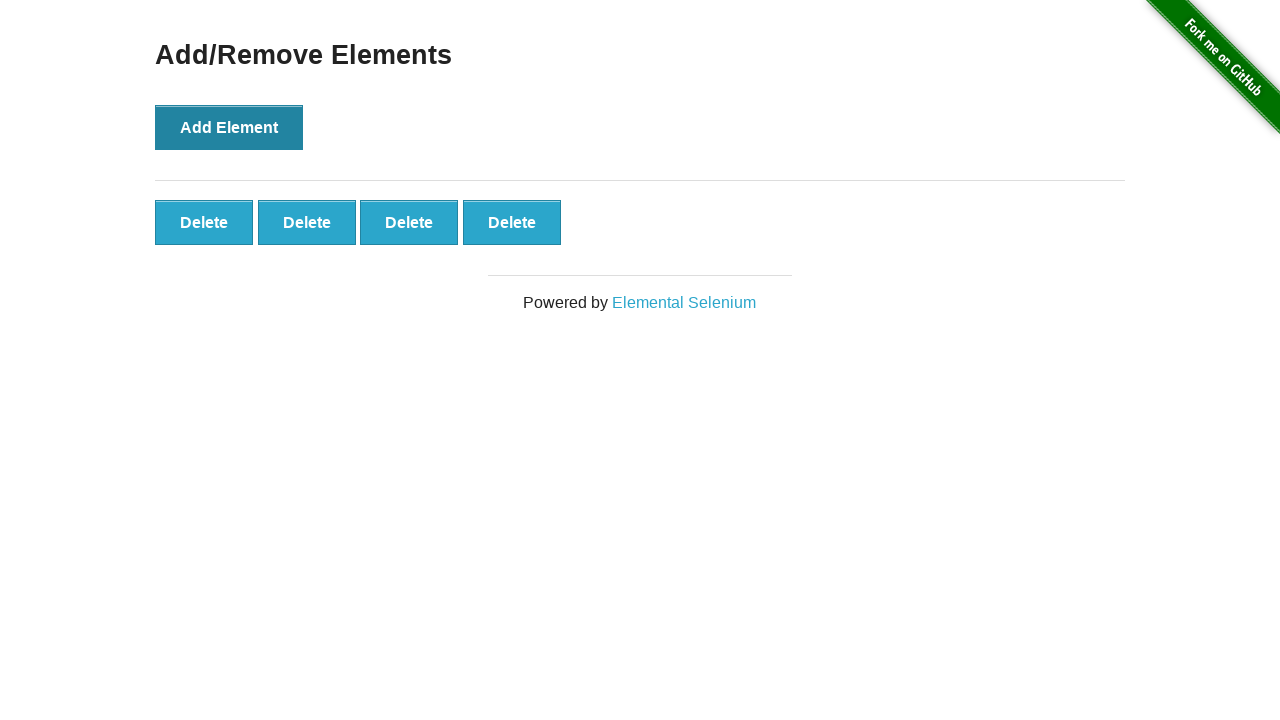

Clicked 'Add Element' button (iteration 5/5) at (229, 127) on [onclick="addElement()"]
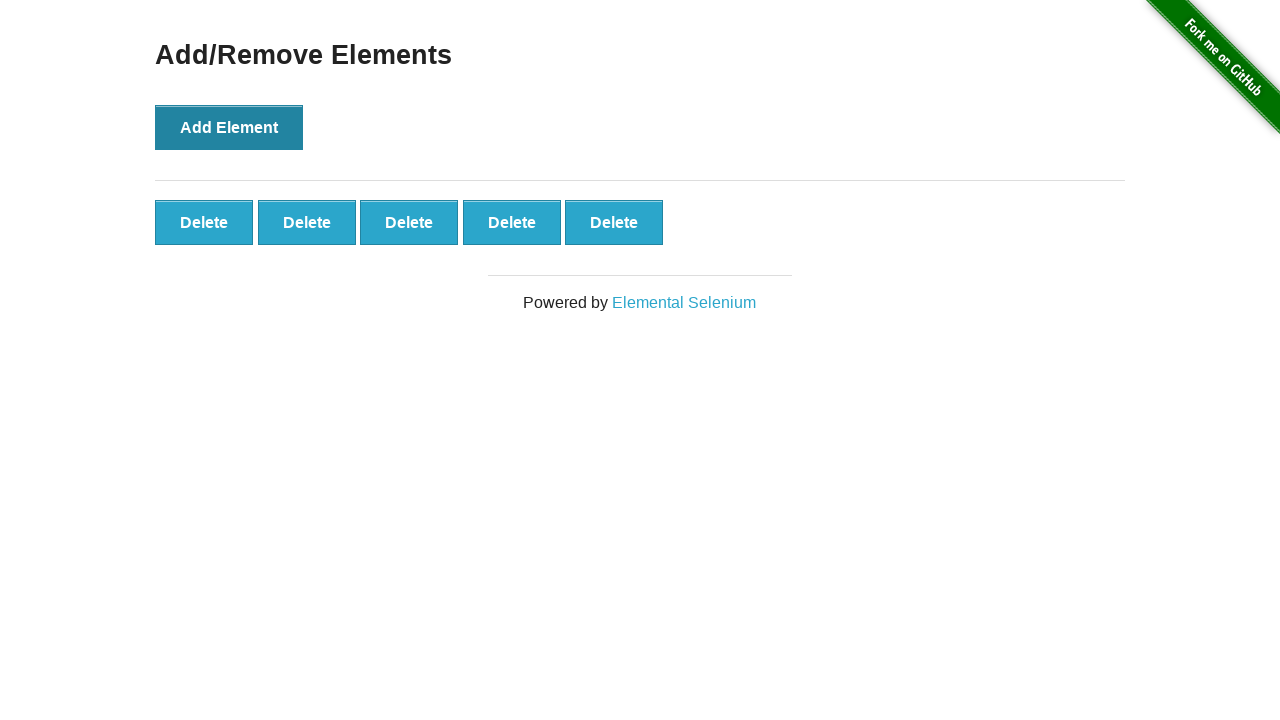

Verified that delete buttons are present after adding 5 elements
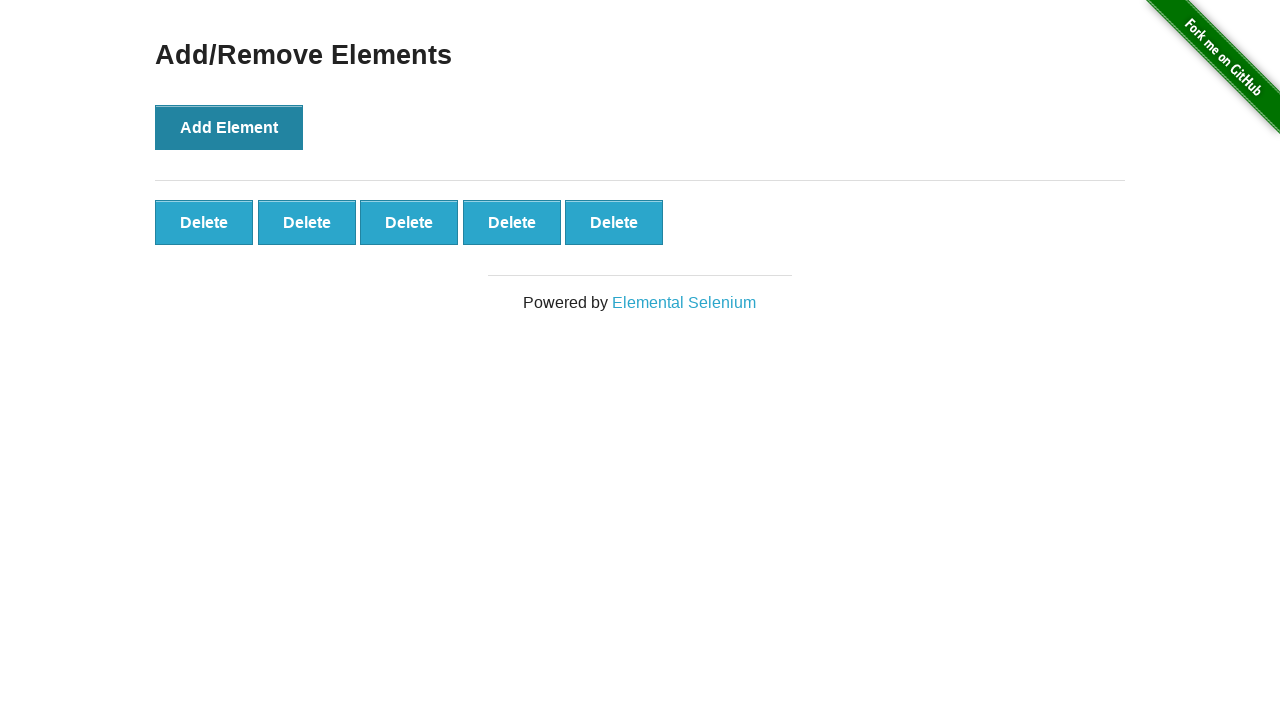

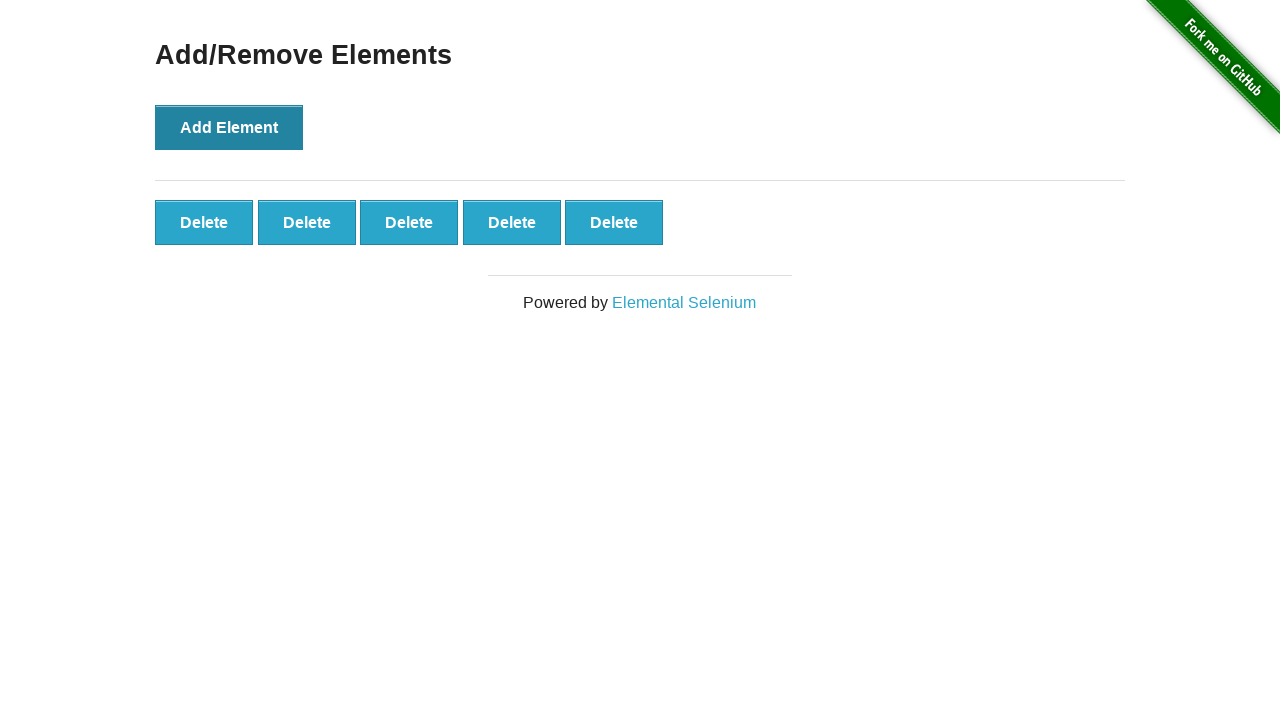